Tests context click (right-click) functionality on a Selenium course content page by clicking on a section header and then right-clicking on a link element.

Starting URL: http://greenstech.in/selenium-course-content.html

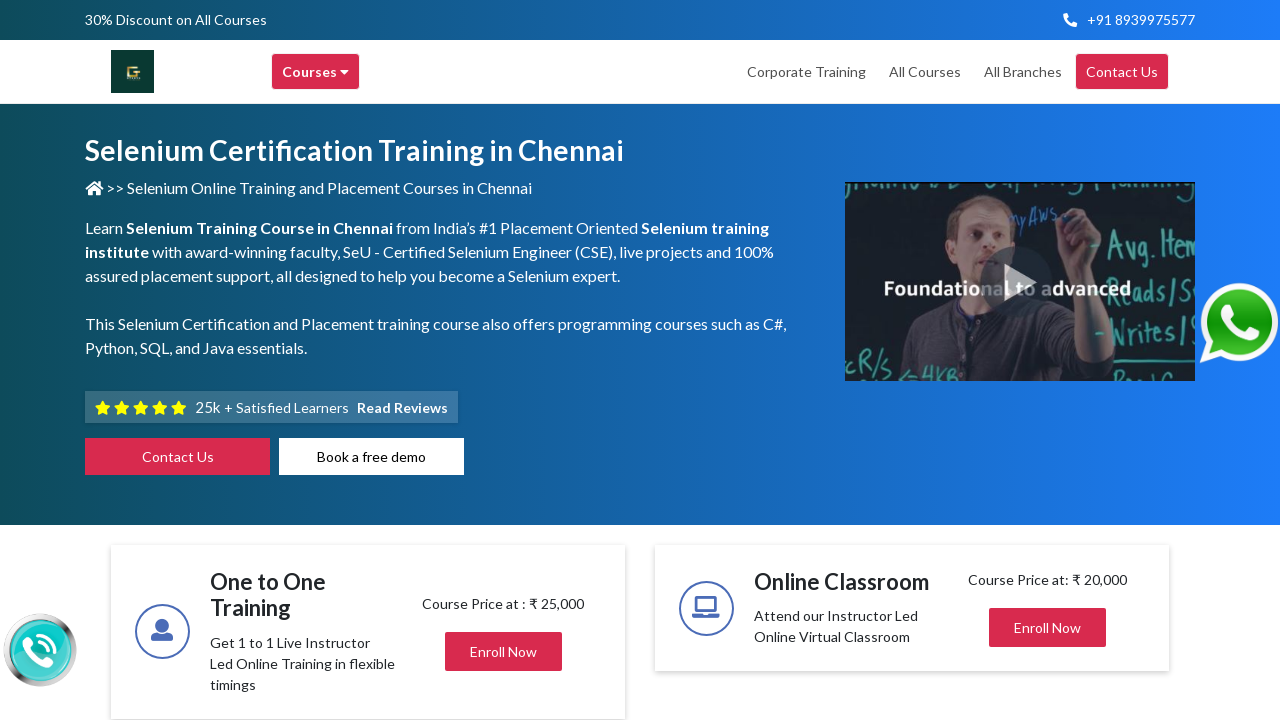

Clicked on the second h2 accordion header element at (1007, 361) on (//h2[@class='mb-0'])[2]
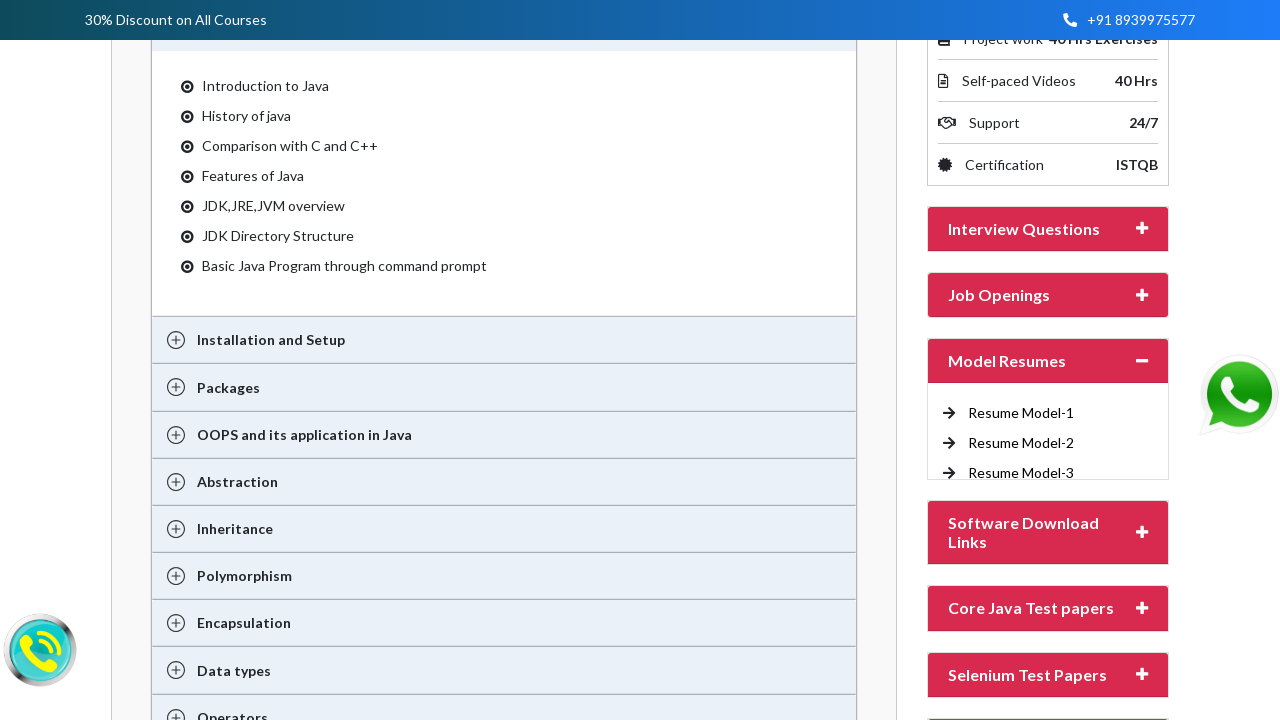

Waited 1000ms for accordion content to expand
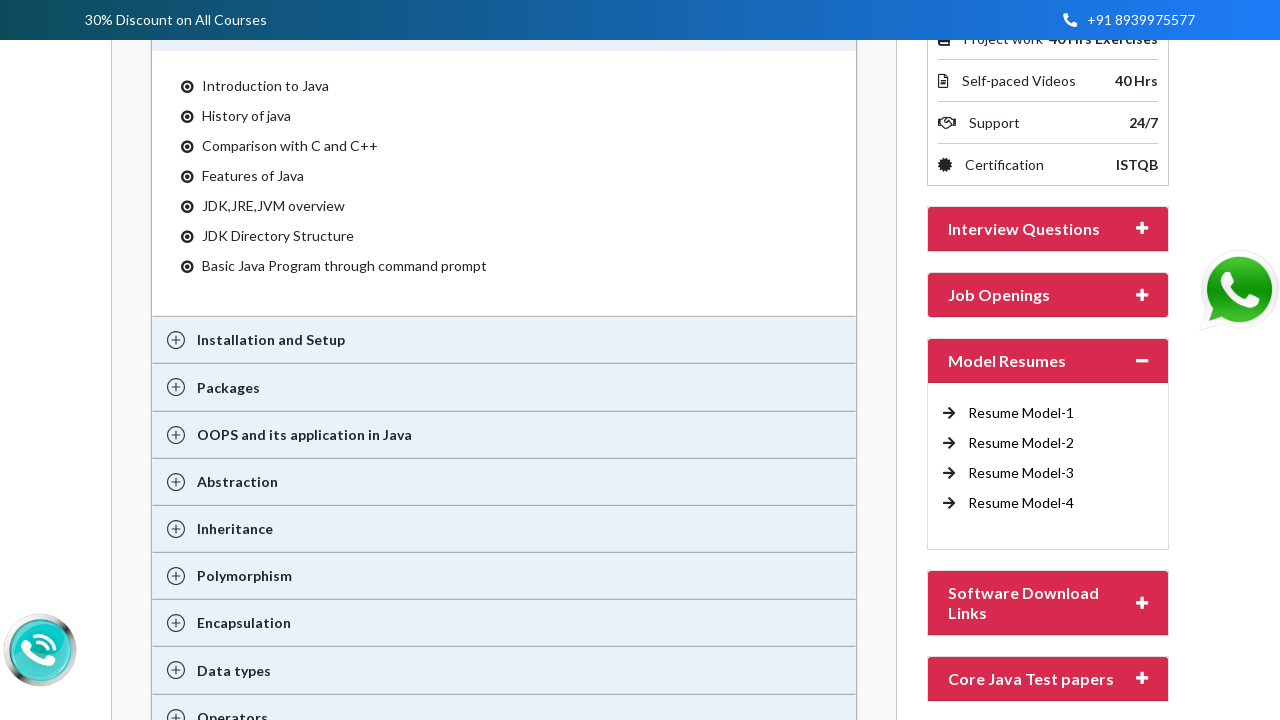

Right-clicked on the link element (157th external link) at (1021, 503) on (//a[@target='_blank'])[157]
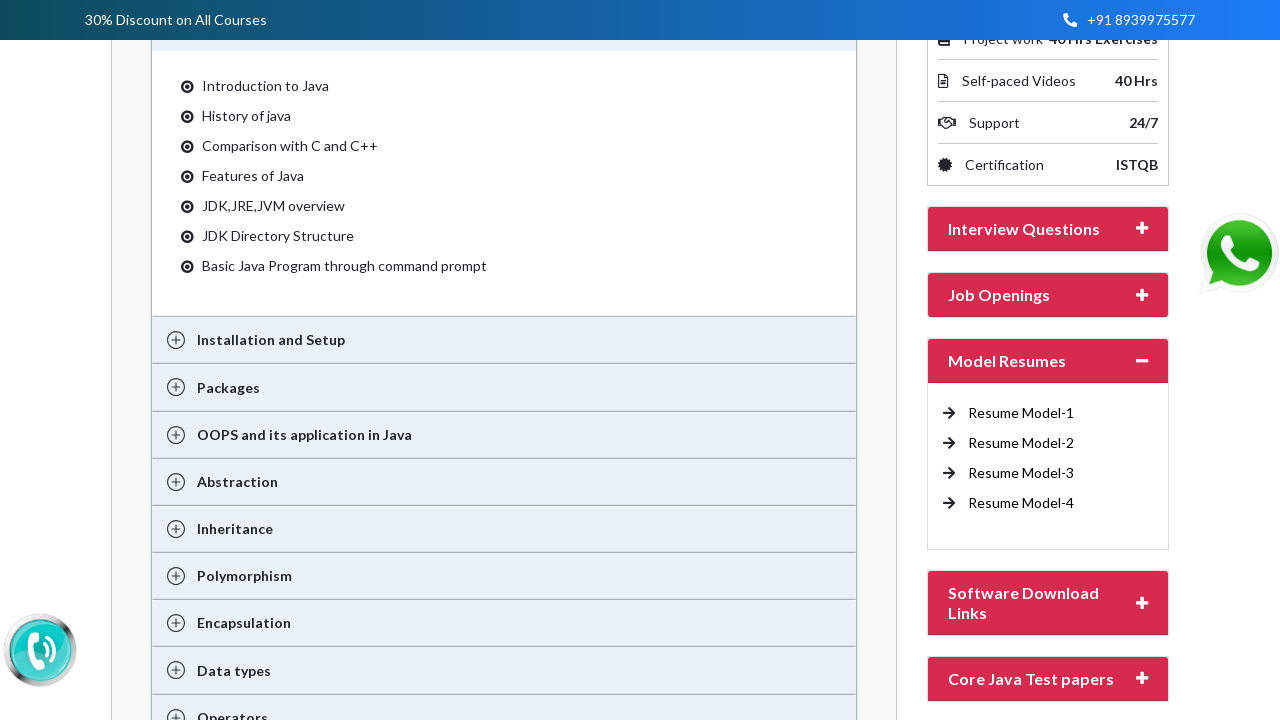

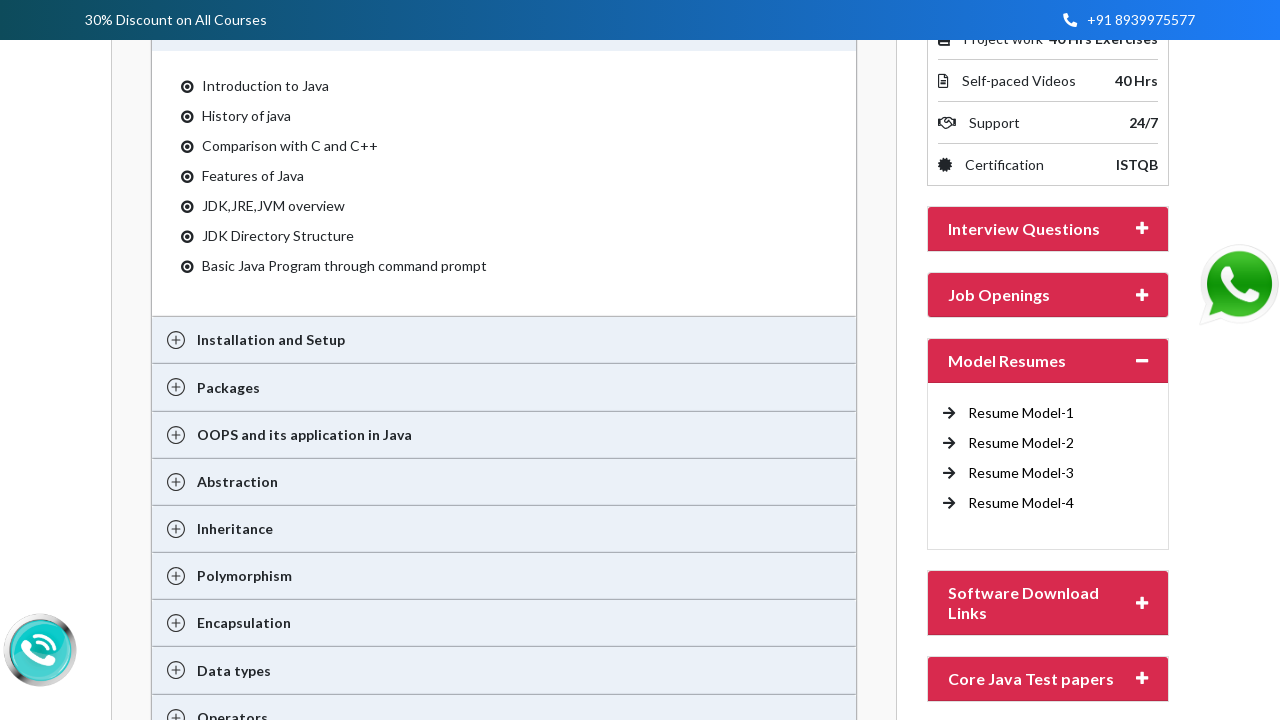